Opens LIC India website and then opens HDFC Bank website in a new window

Starting URL: https://licindia.in/

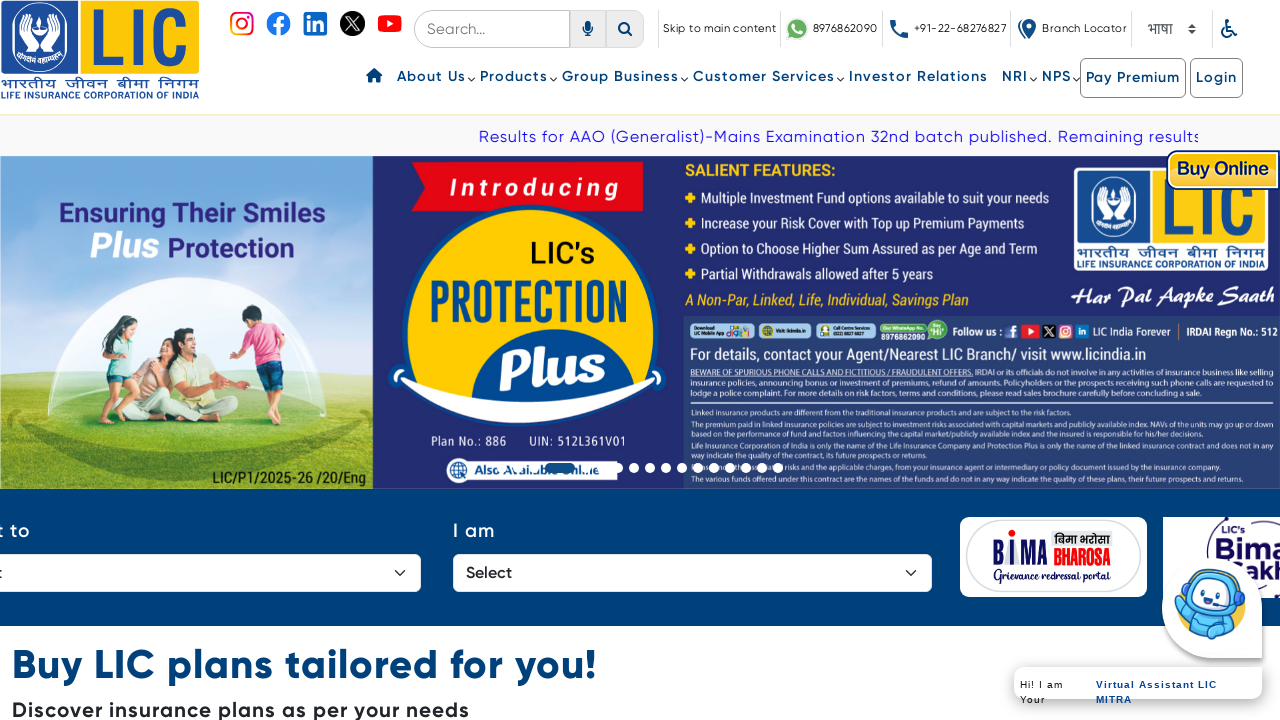

Opened new browser window/tab
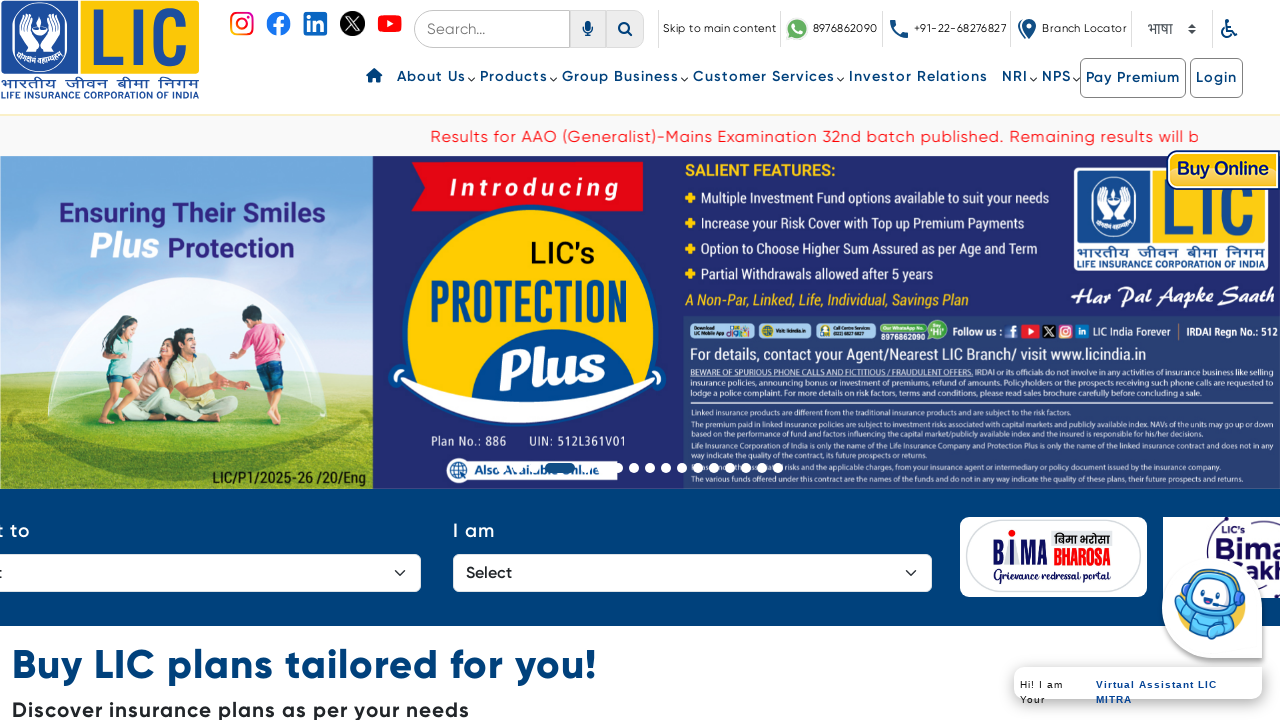

Navigated to HDFC Bank website in new window
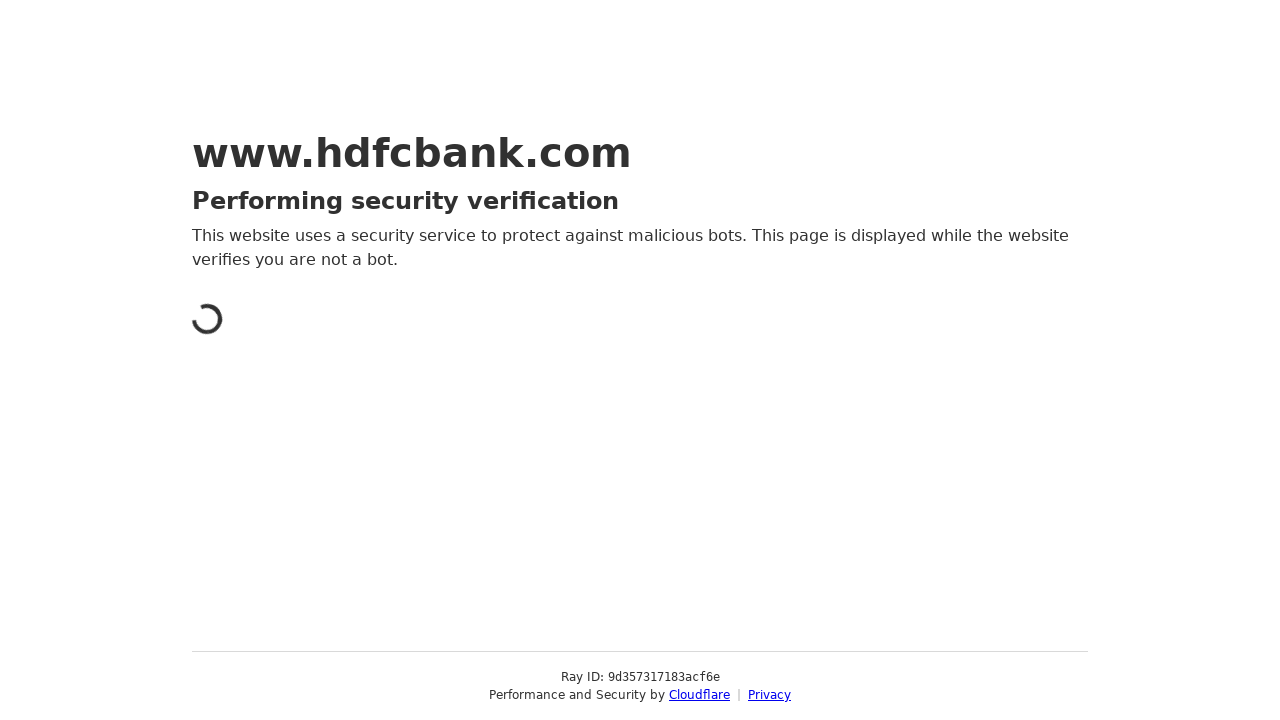

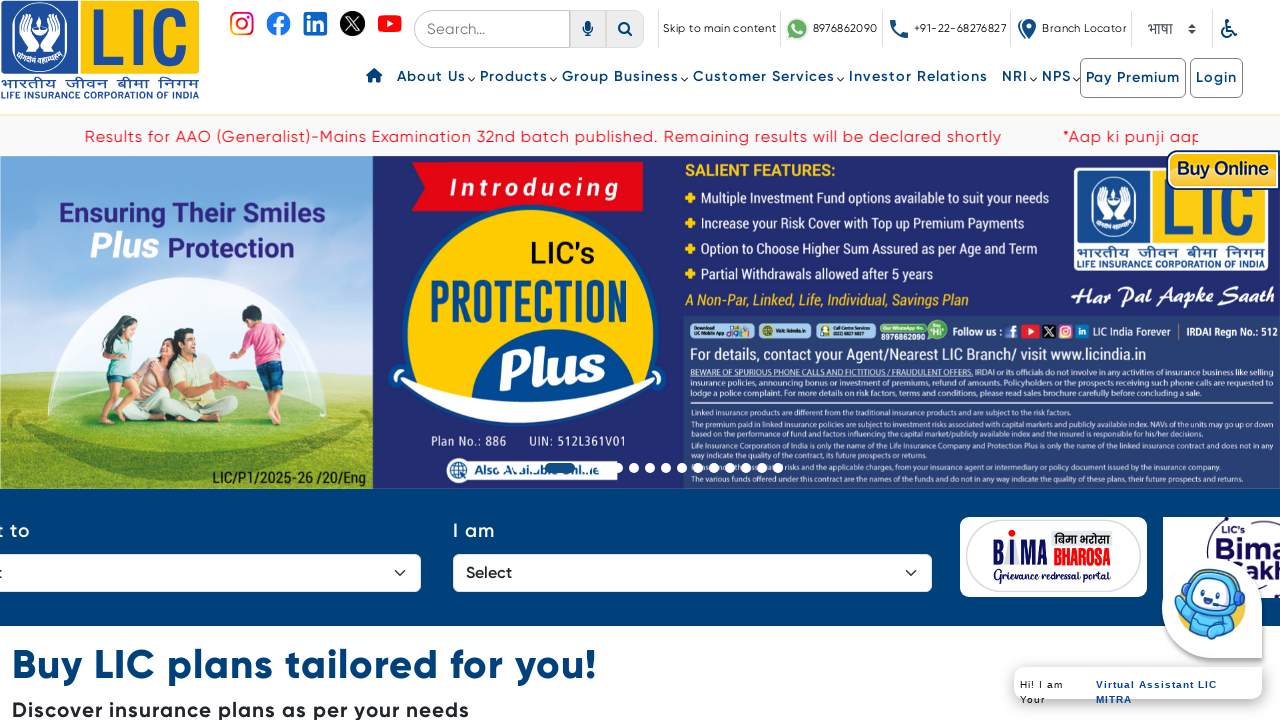